Tests mobile emulation by setting mobile device viewport dimensions, then clicking on the navbar toggler icon and navigating to the Library page on a responsive Angular demo site.

Starting URL: https://rahulshettyacademy.com/angularAppdemo/

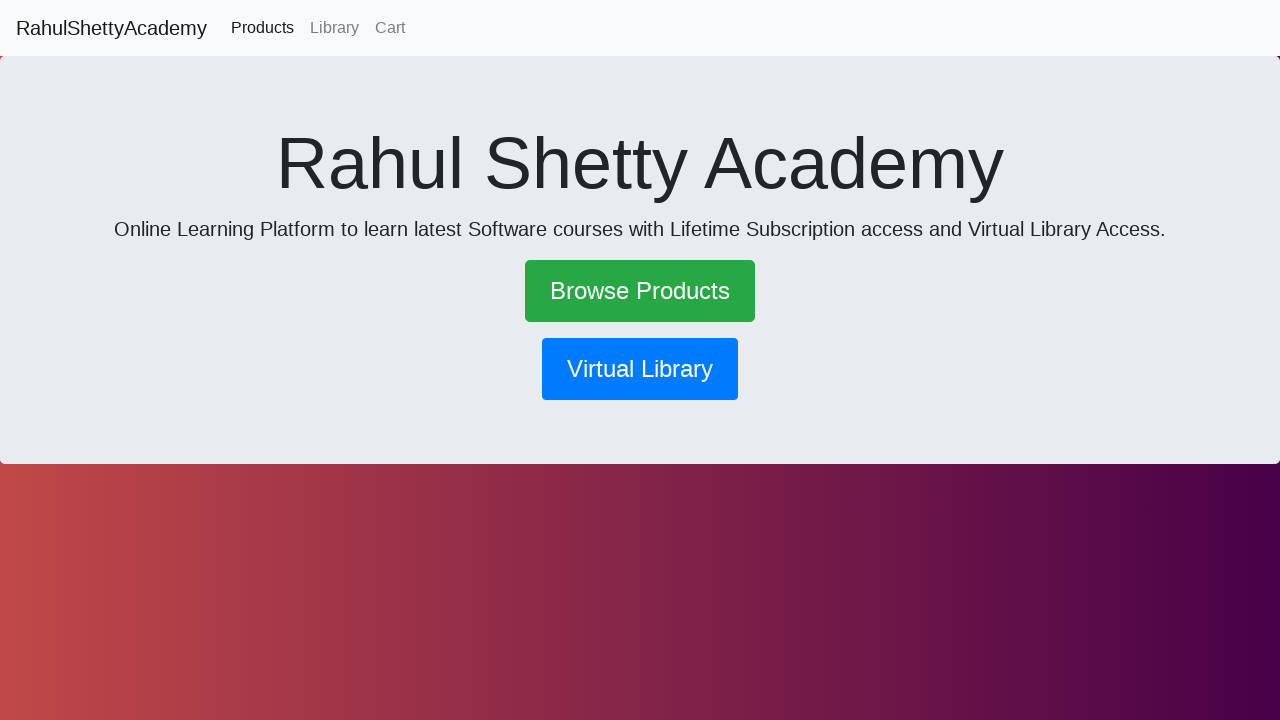

Set mobile viewport to 360x740 pixels
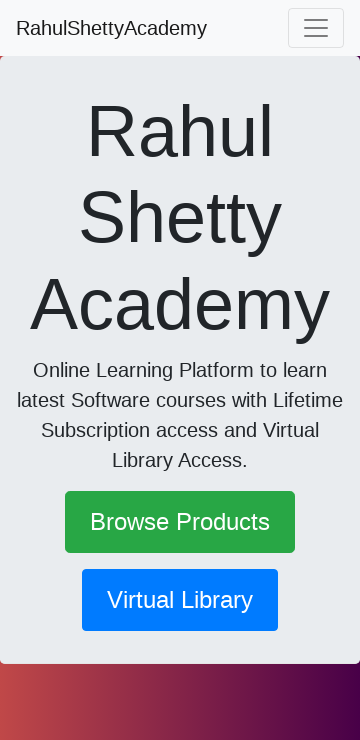

Clicked navbar toggler icon (hamburger menu) to open mobile navigation at (316, 28) on .navbar-toggler-icon
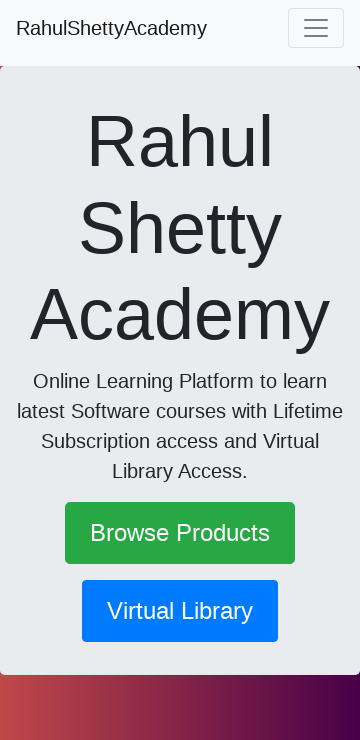

Waited 1000ms for menu animation to complete
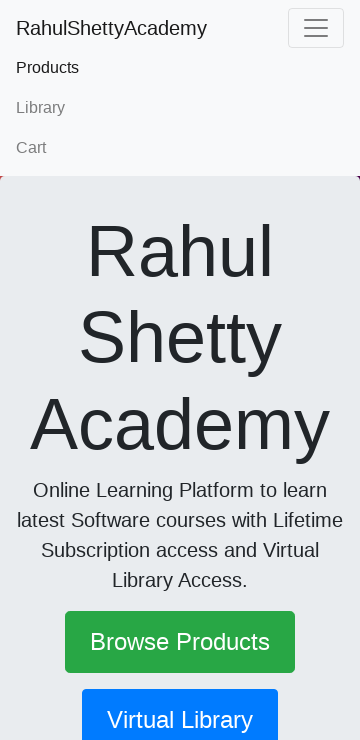

Clicked on Library link in mobile menu at (180, 108) on text=Library
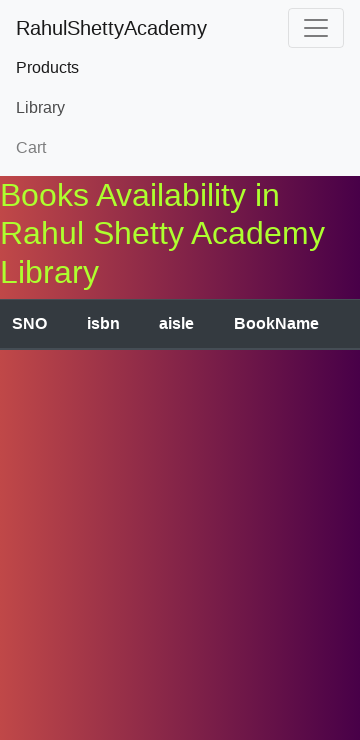

Waited for Library page to load (networkidle state reached)
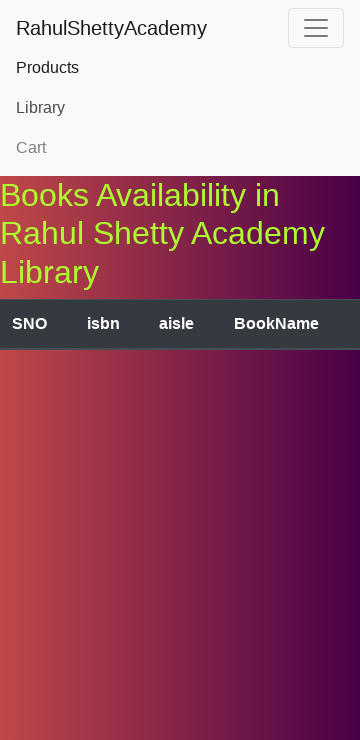

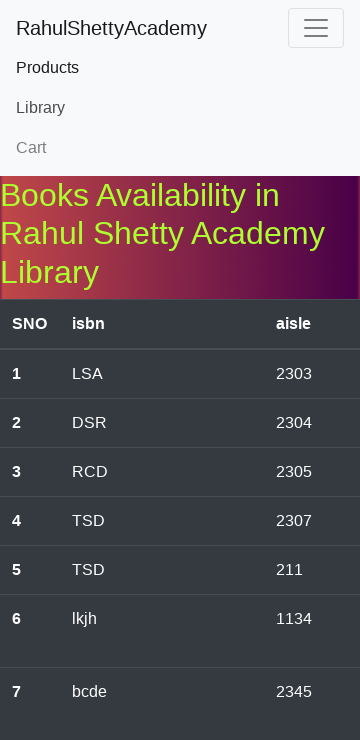